Tests dynamic loading where an element is hidden on the page and becomes visible after clicking a button, using explicit waits to handle the loading delay

Starting URL: http://the-internet.herokuapp.com/dynamic_loading/1

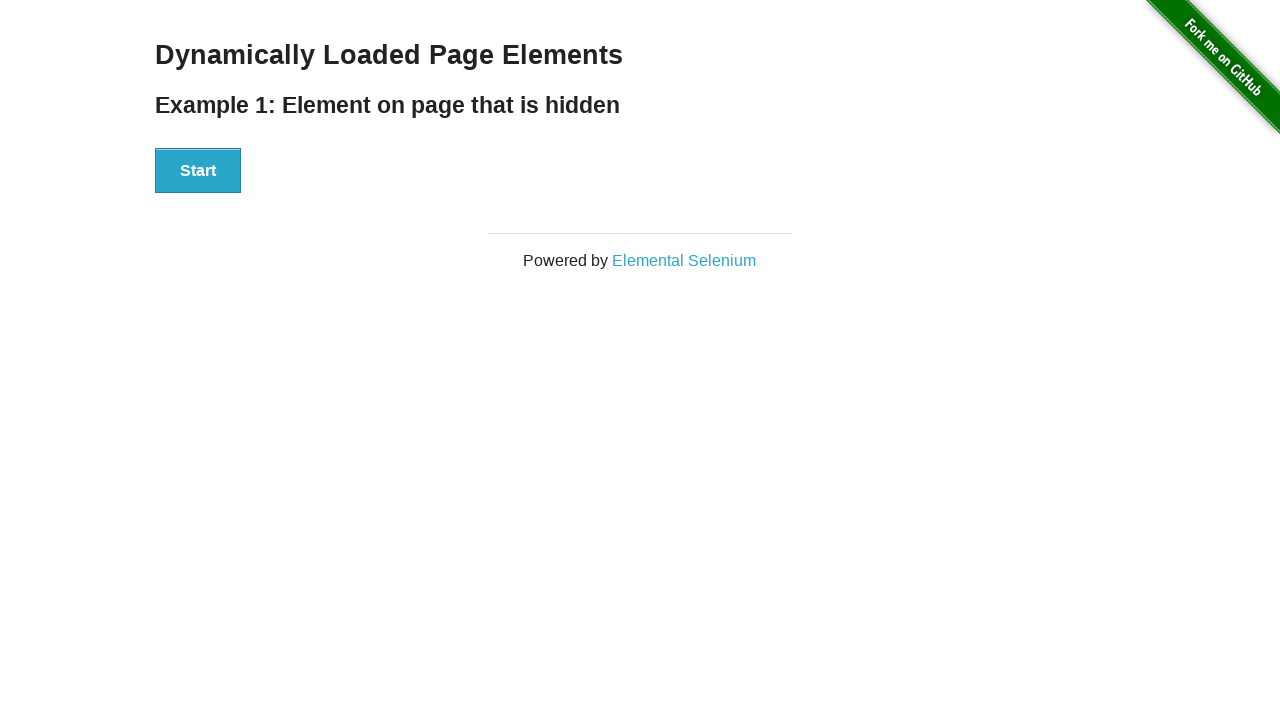

Clicked Start button to trigger dynamic loading at (198, 171) on #start button
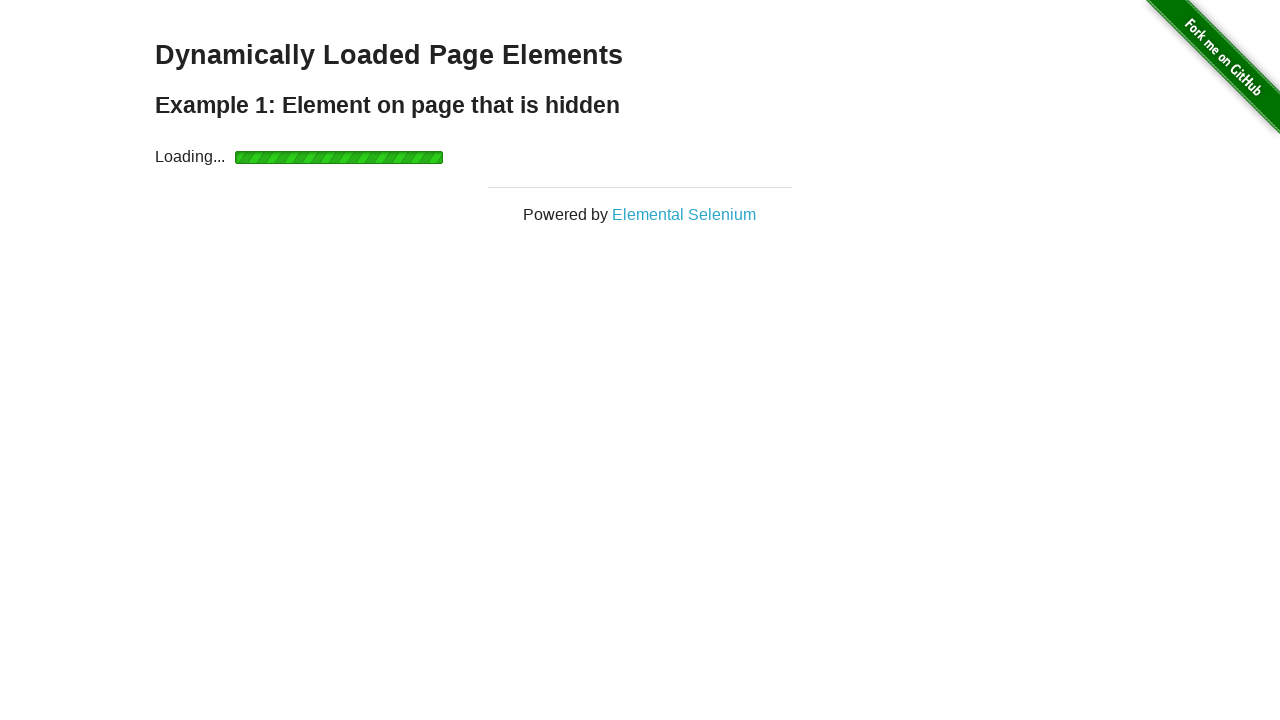

Waited for finish element to become visible
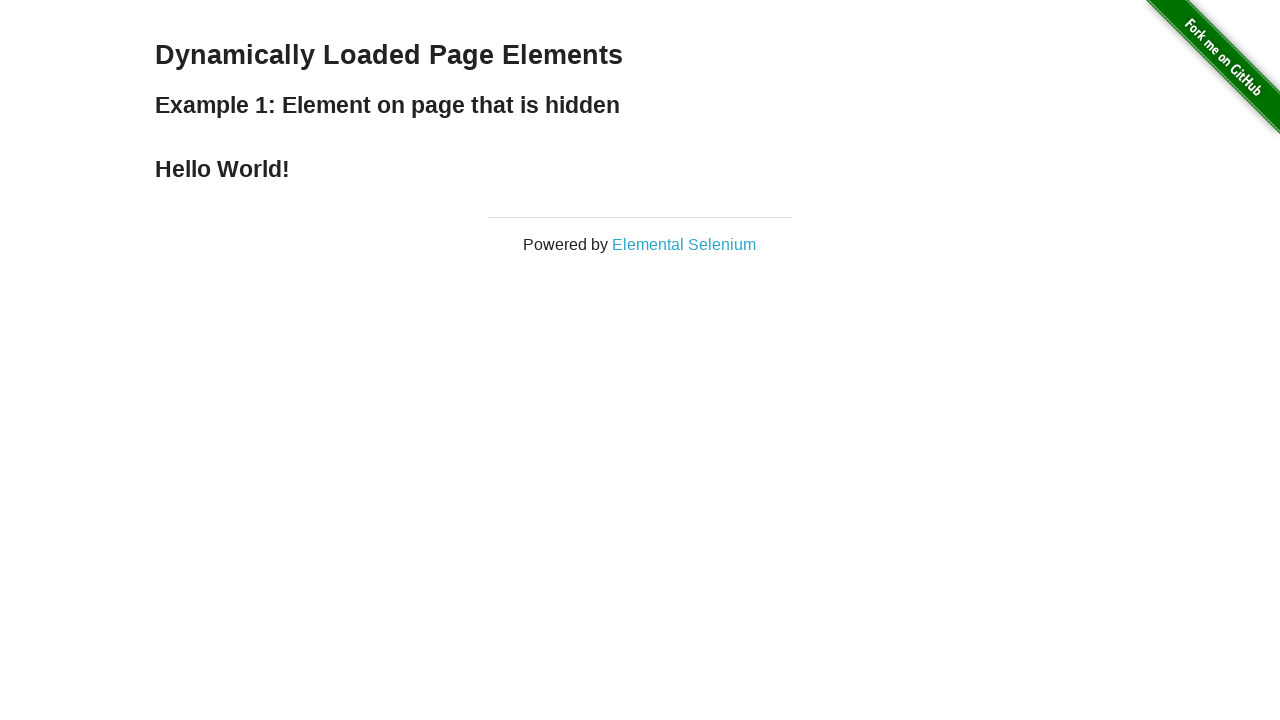

Retrieved text content from finish element
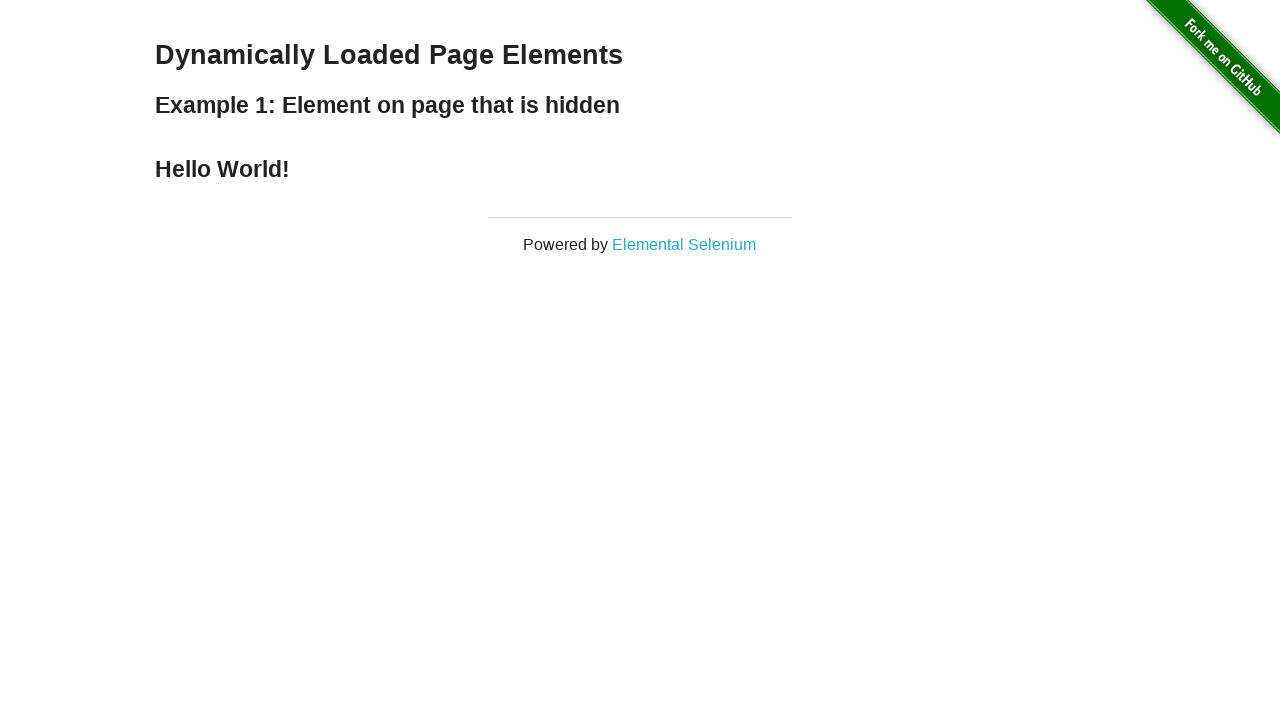

Verified that 'Hello World!' is present in finish element text
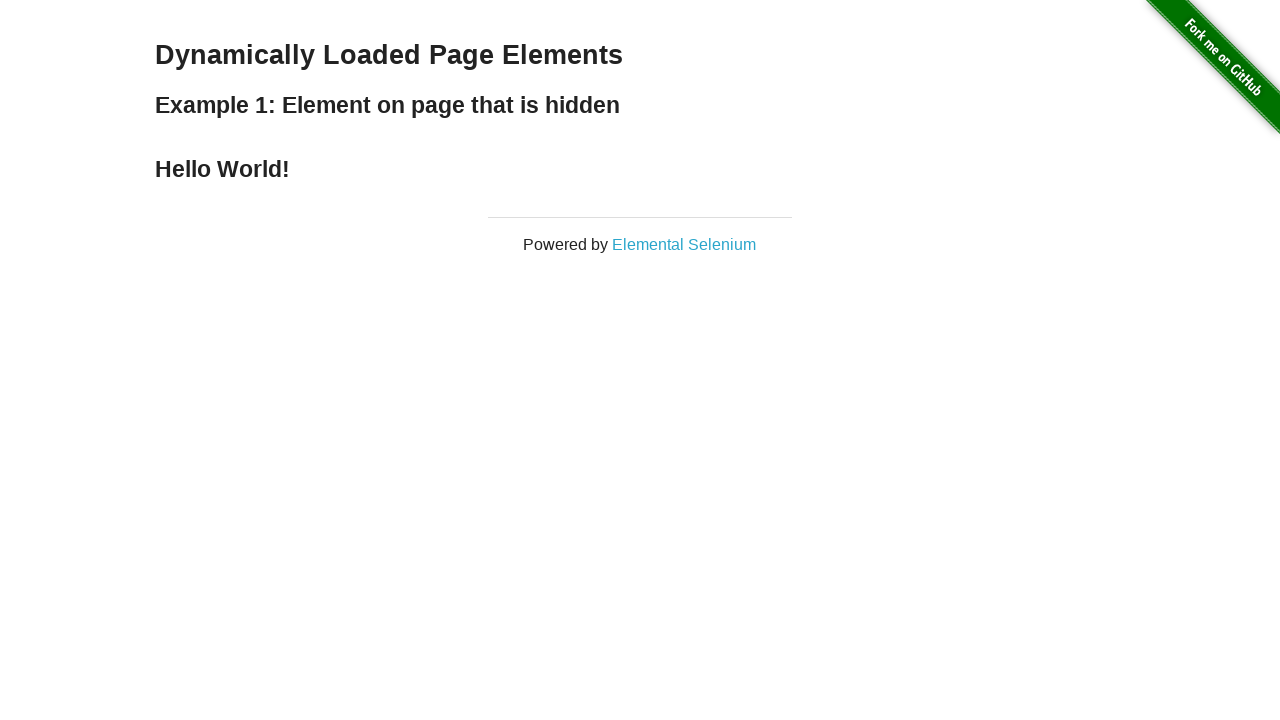

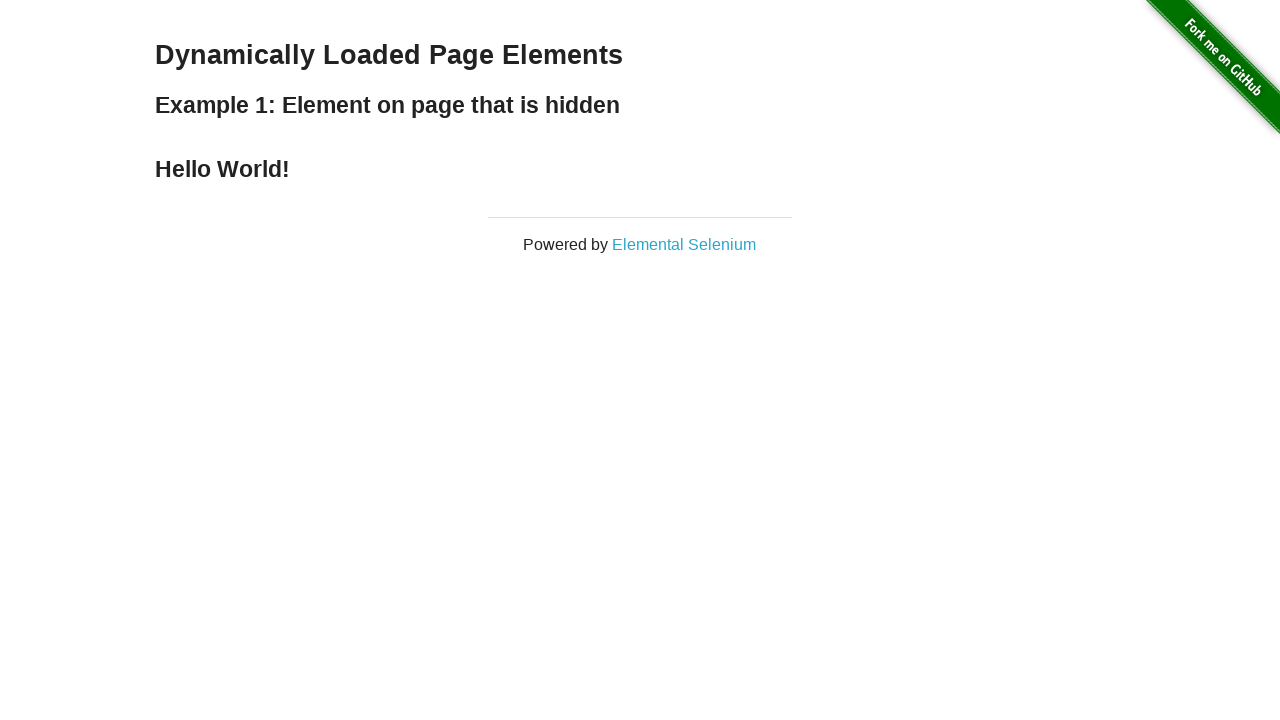